Tests clicking the reveal button and verifying that a hidden input becomes visible without using explicit waits

Starting URL: https://www.selenium.dev/selenium/web/dynamic.html

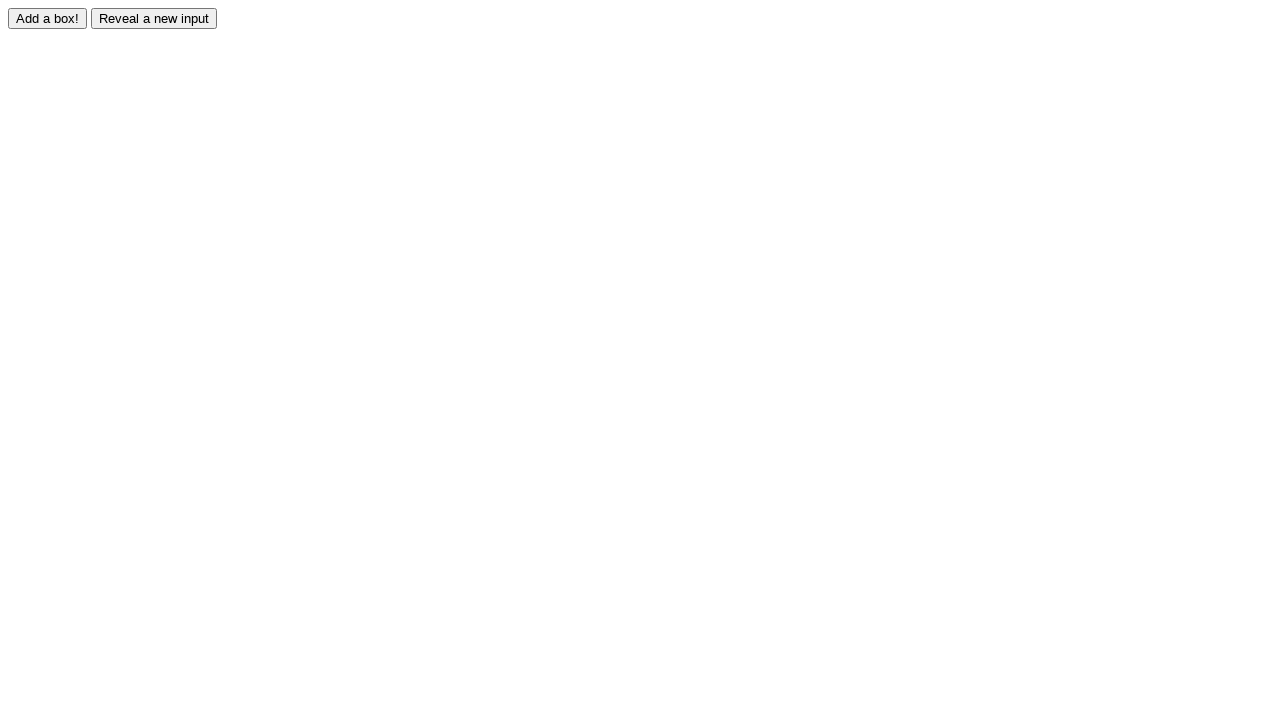

Clicked reveal button to show hidden input at (154, 18) on xpath=//input[@id='reveal']
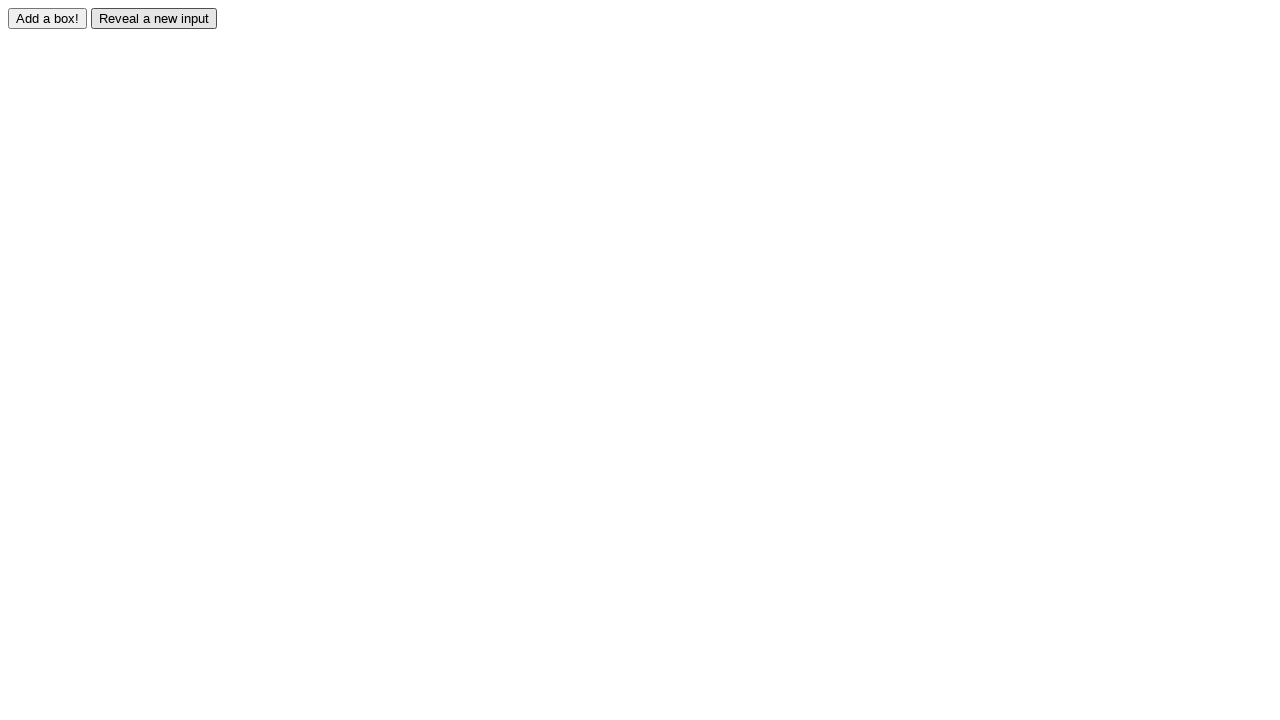

Waited for revealed input to become visible
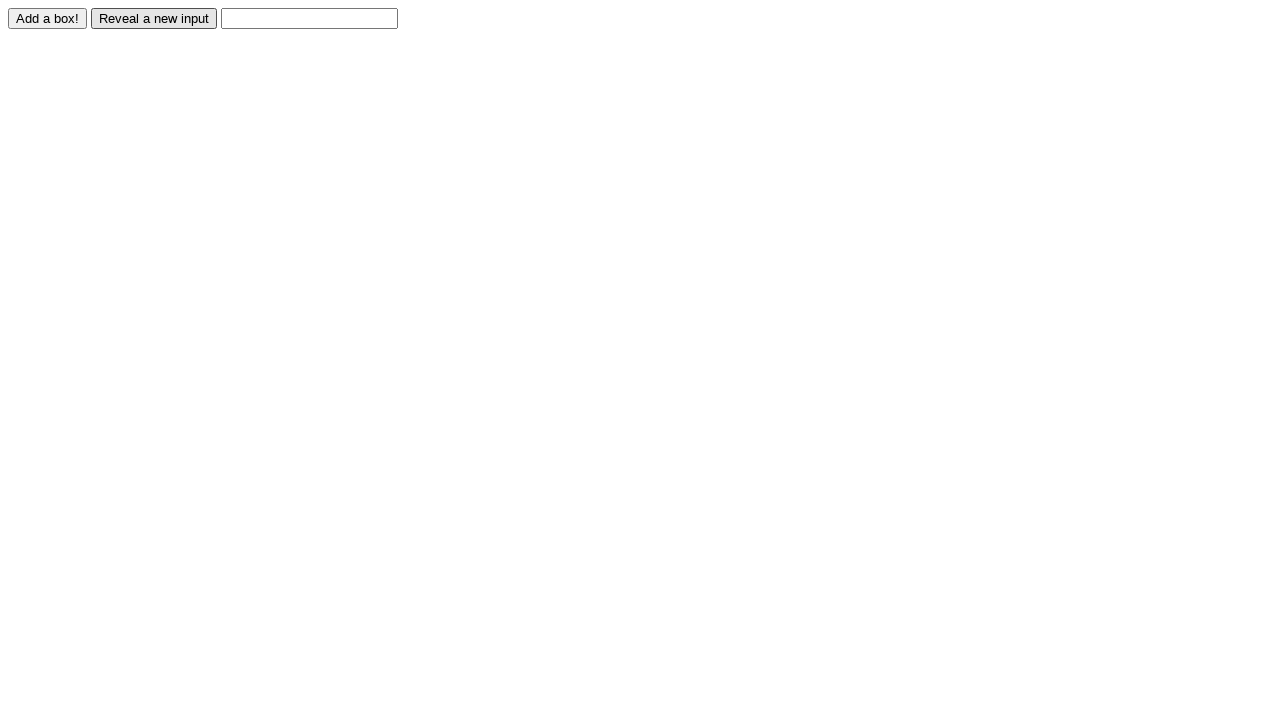

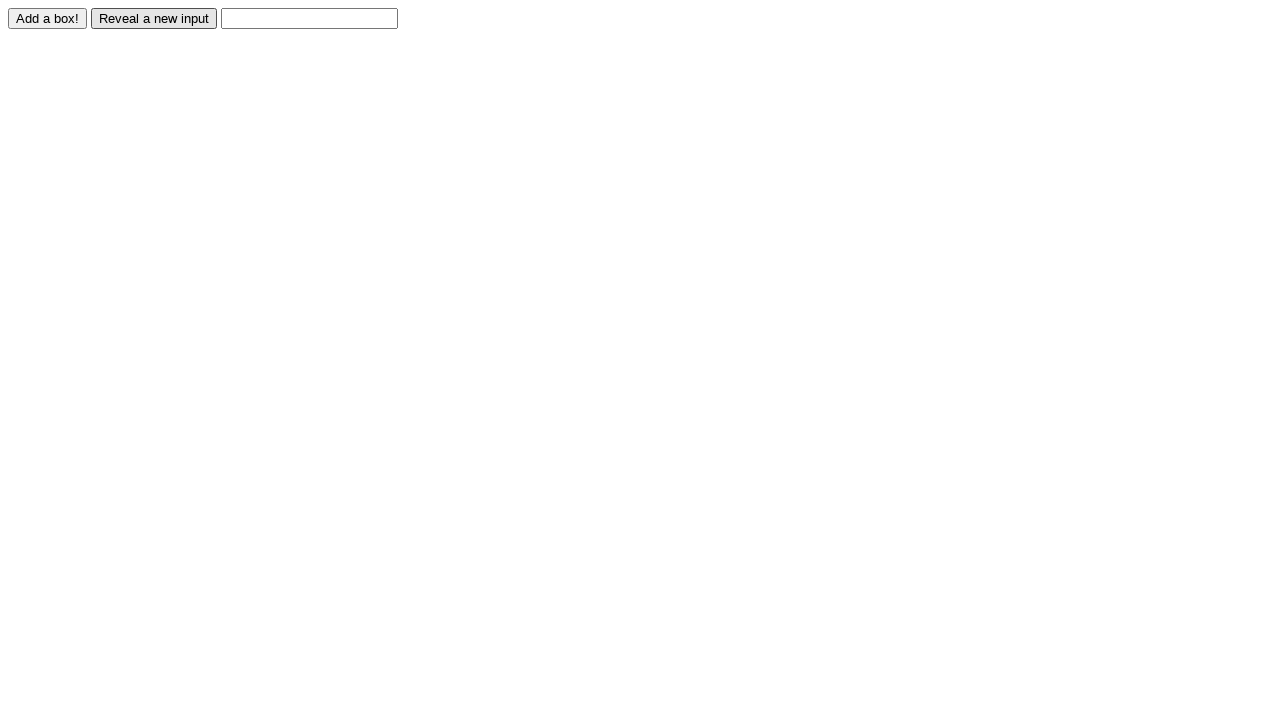